Tests mouse hover functionality by hovering over a Video menu item and then clicking on a Youtube submenu item

Starting URL: https://demo.automationtesting.in/Alerts.html

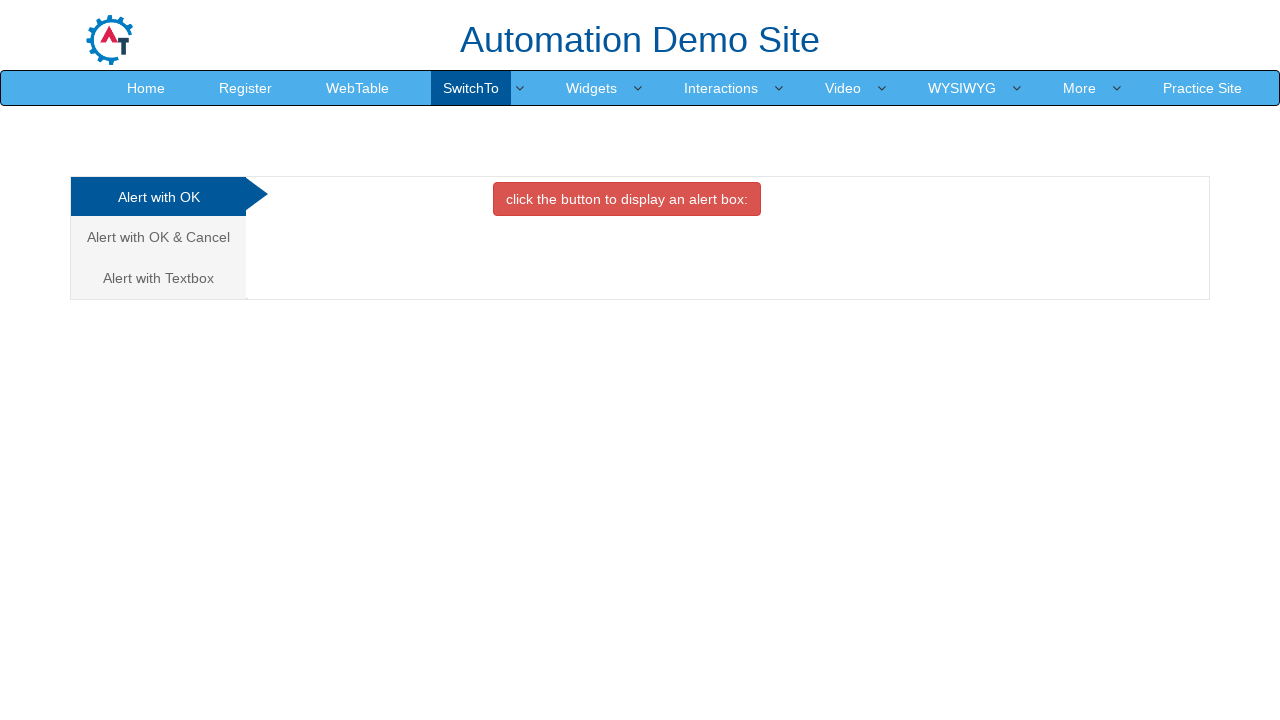

Hovered over Video menu item at (843, 88) on xpath=//a[contains(text(),'Video')]
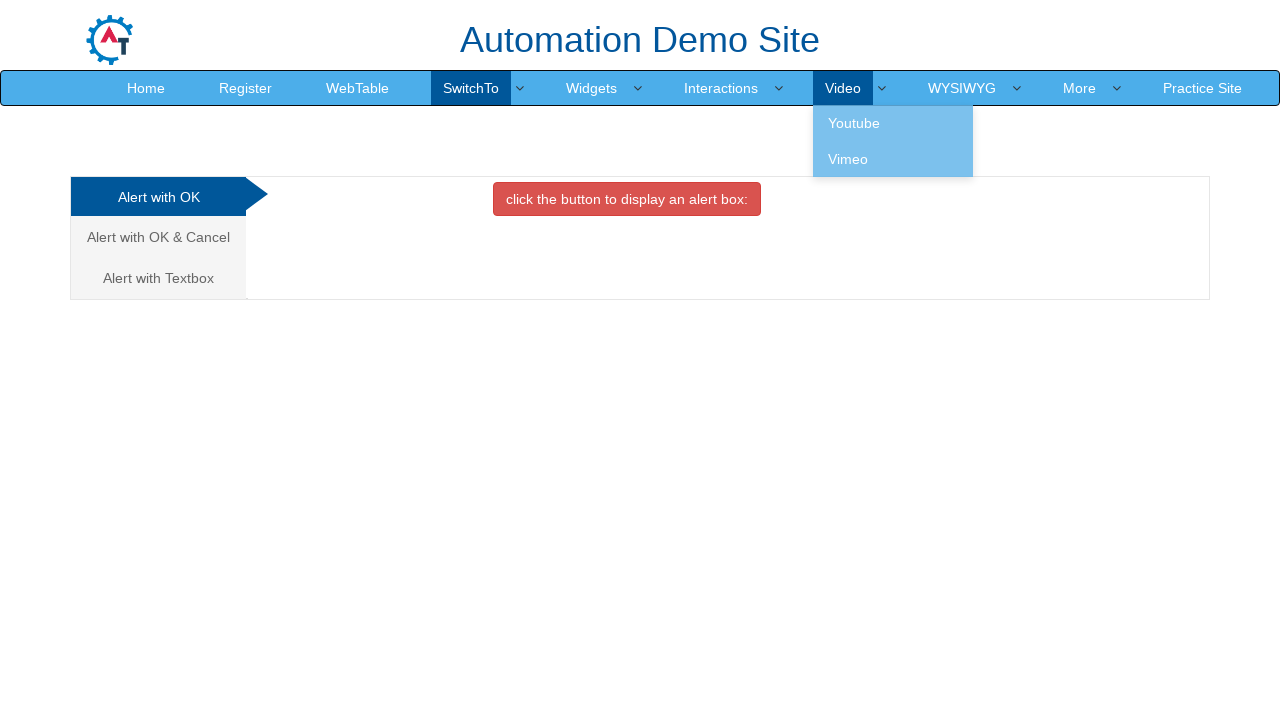

Hovered over Youtube submenu item at (893, 123) on xpath=//a[contains(text(),'Youtube')]
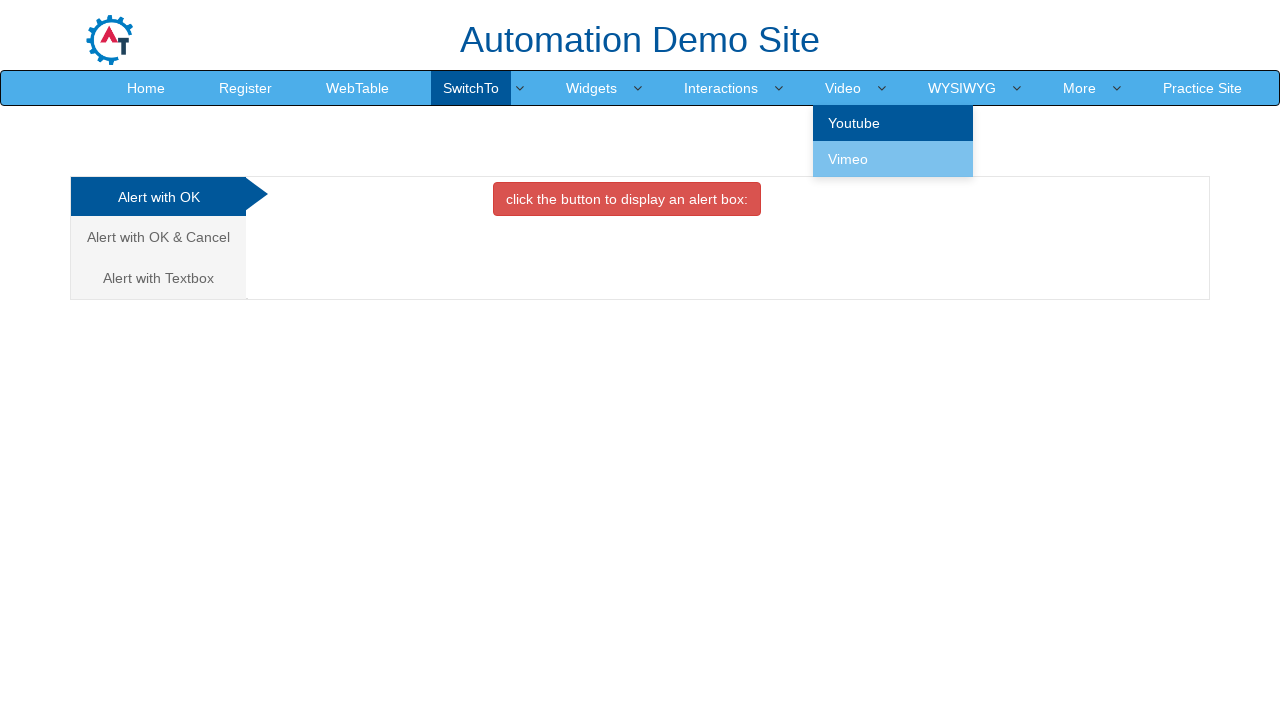

Clicked Youtube submenu item at (893, 123) on xpath=//a[contains(text(),'Youtube')]
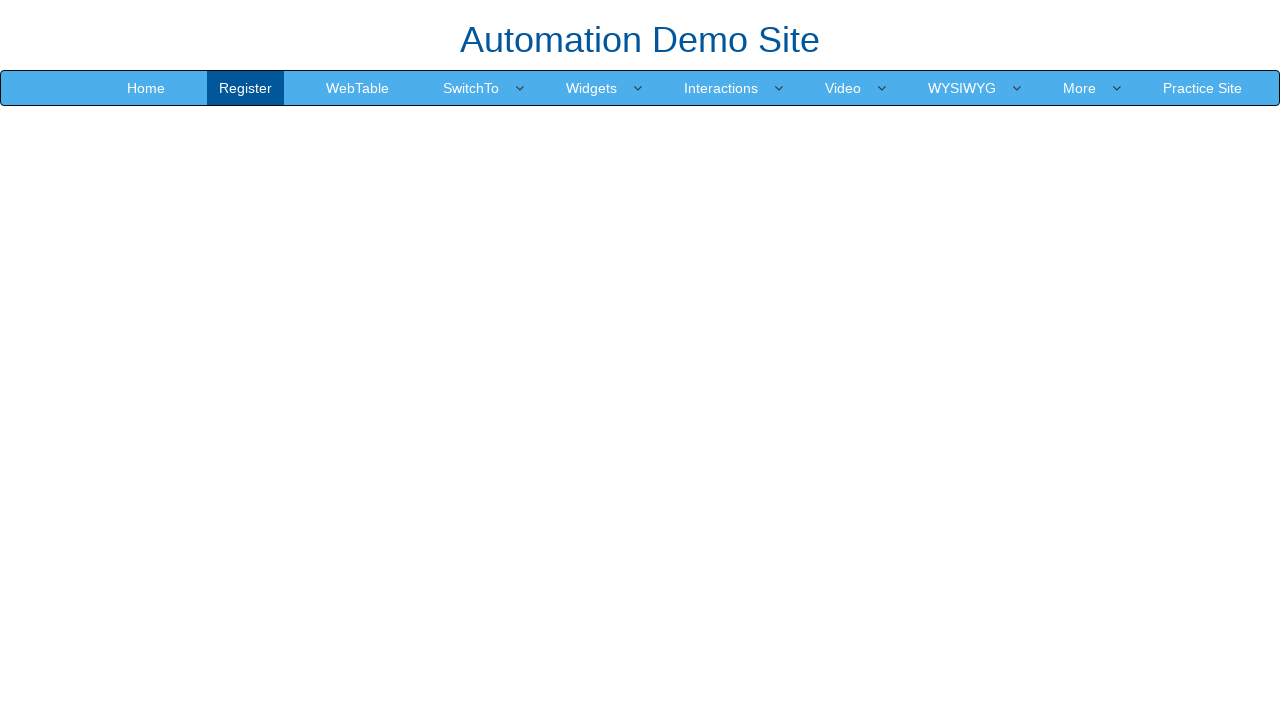

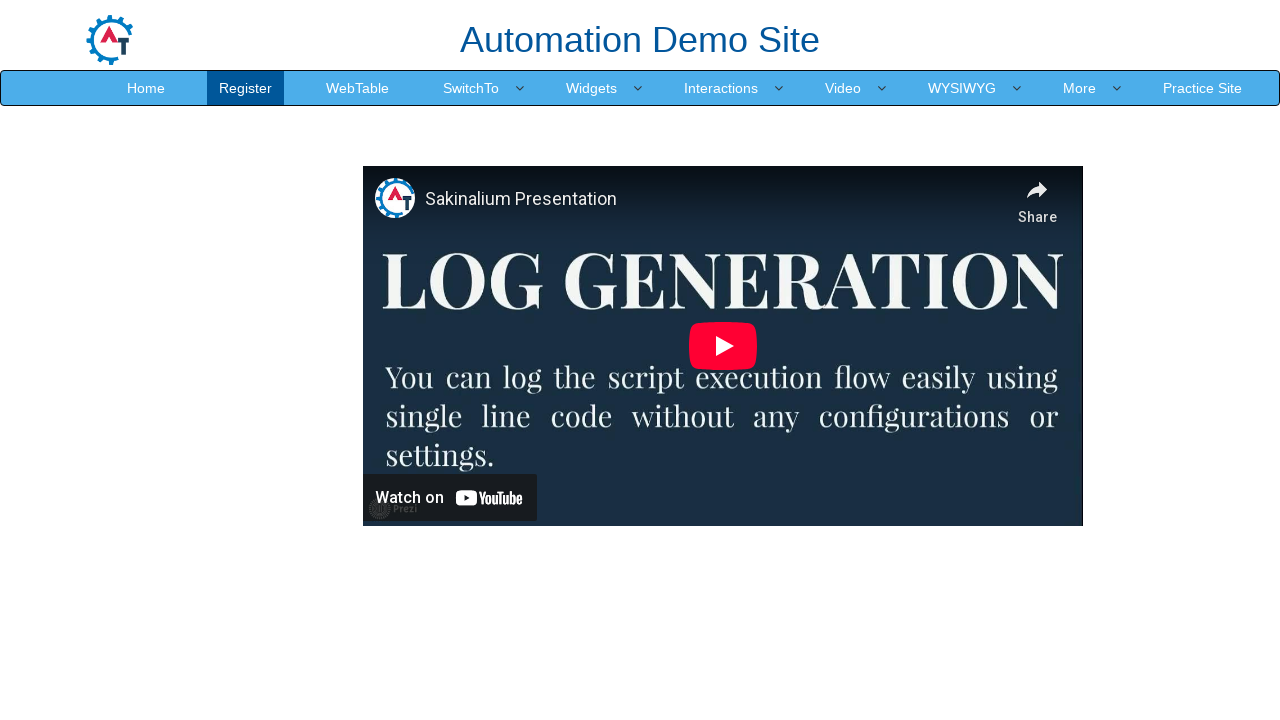